Tests that the Browse Languages page table has the correct column headers

Starting URL: http://www.99-bottles-of-beer.net/

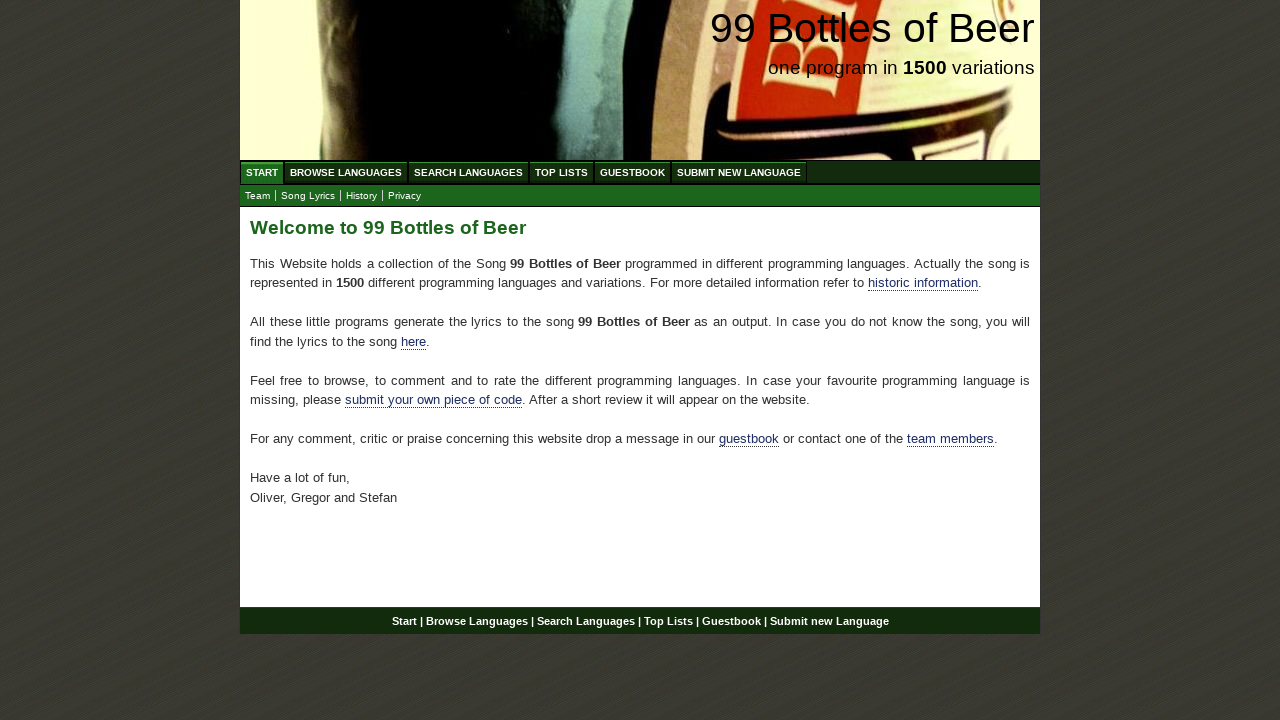

Clicked on Browse Languages menu link at (346, 172) on a[href='/abc.html']
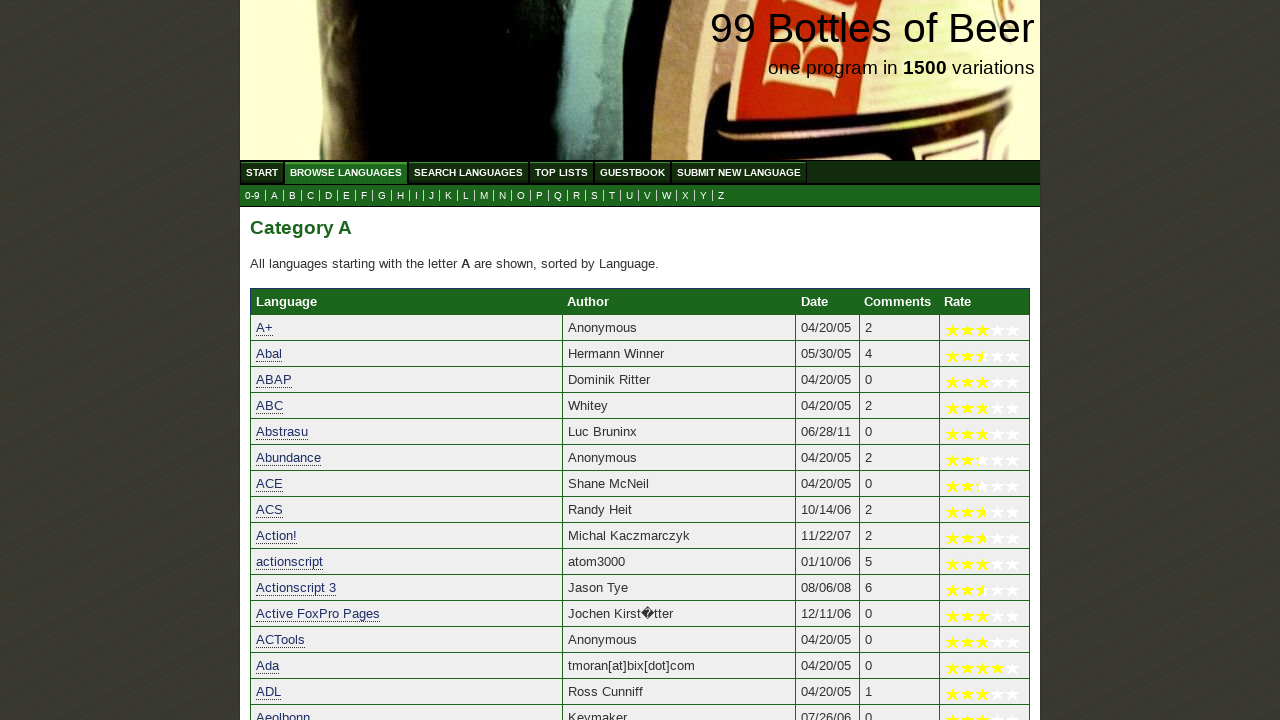

Located all table header elements
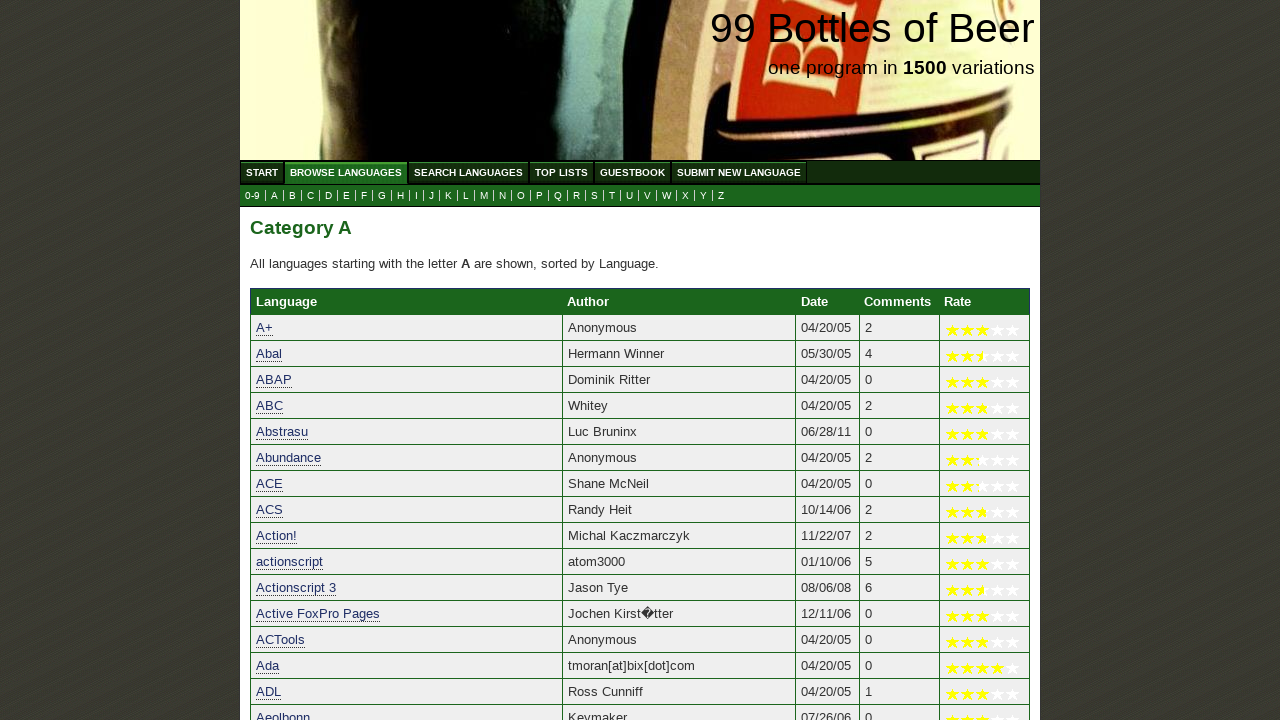

Extracted header text: ['Language', 'Author', 'Date', 'Comments', 'Rate']
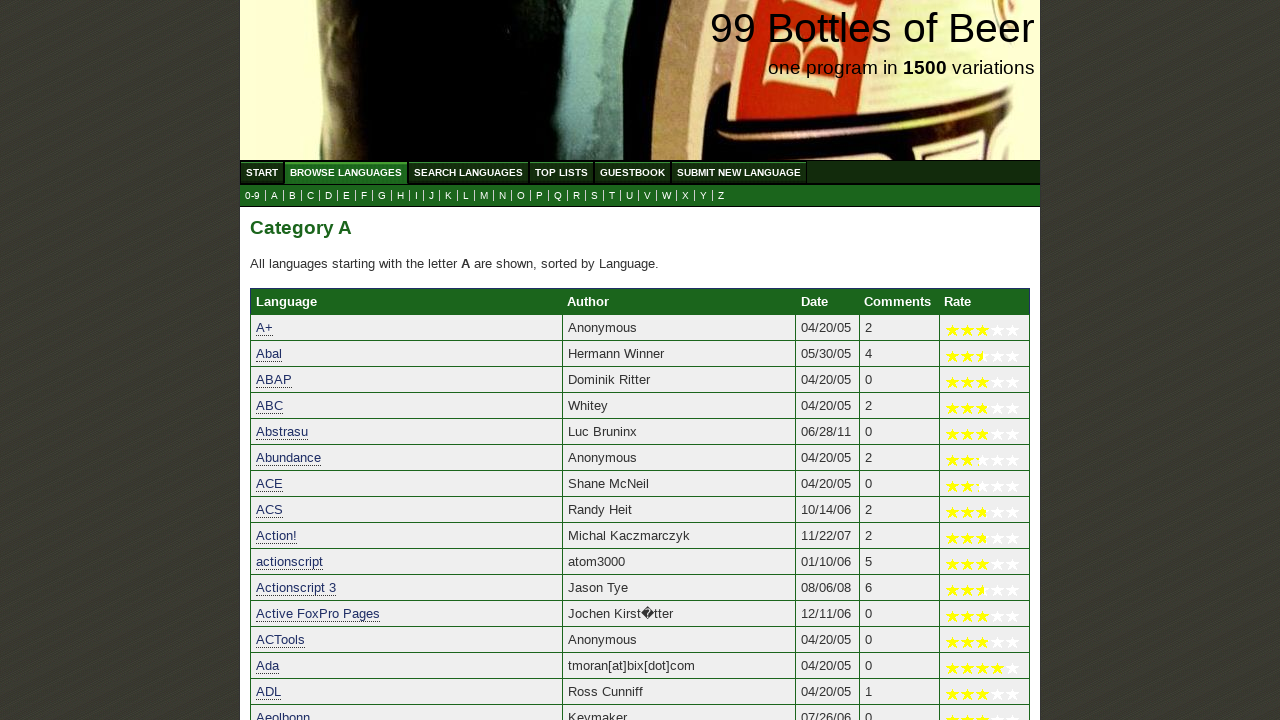

Verified table headers match expected values
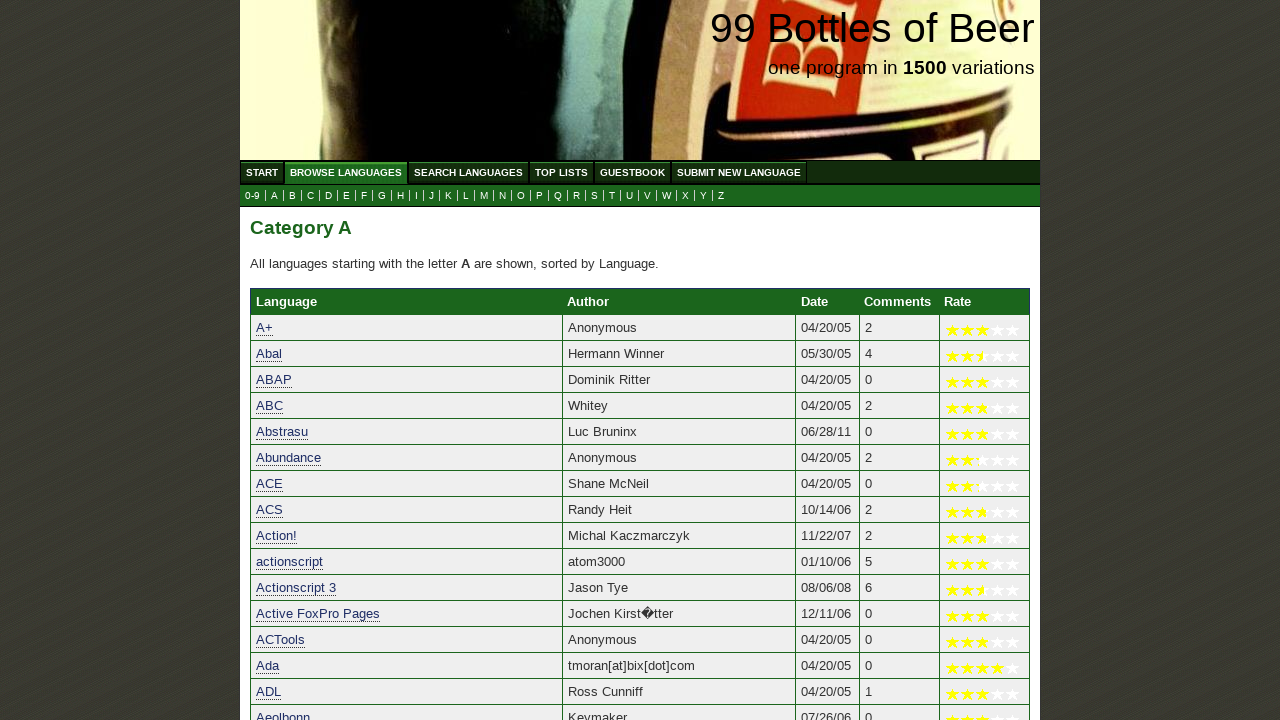

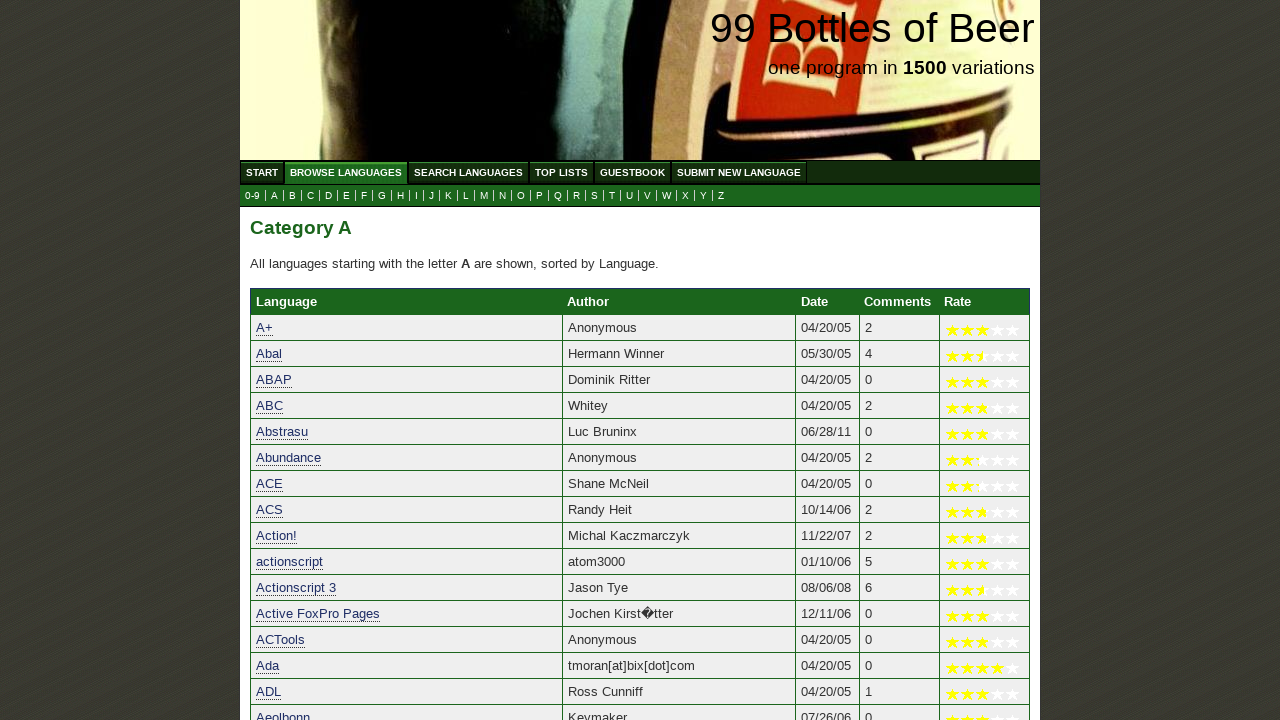